Navigates to a table page and verifies the price value for rice by locating the correct column and row

Starting URL: https://rahulshettyacademy.com/seleniumPractise/#/offers

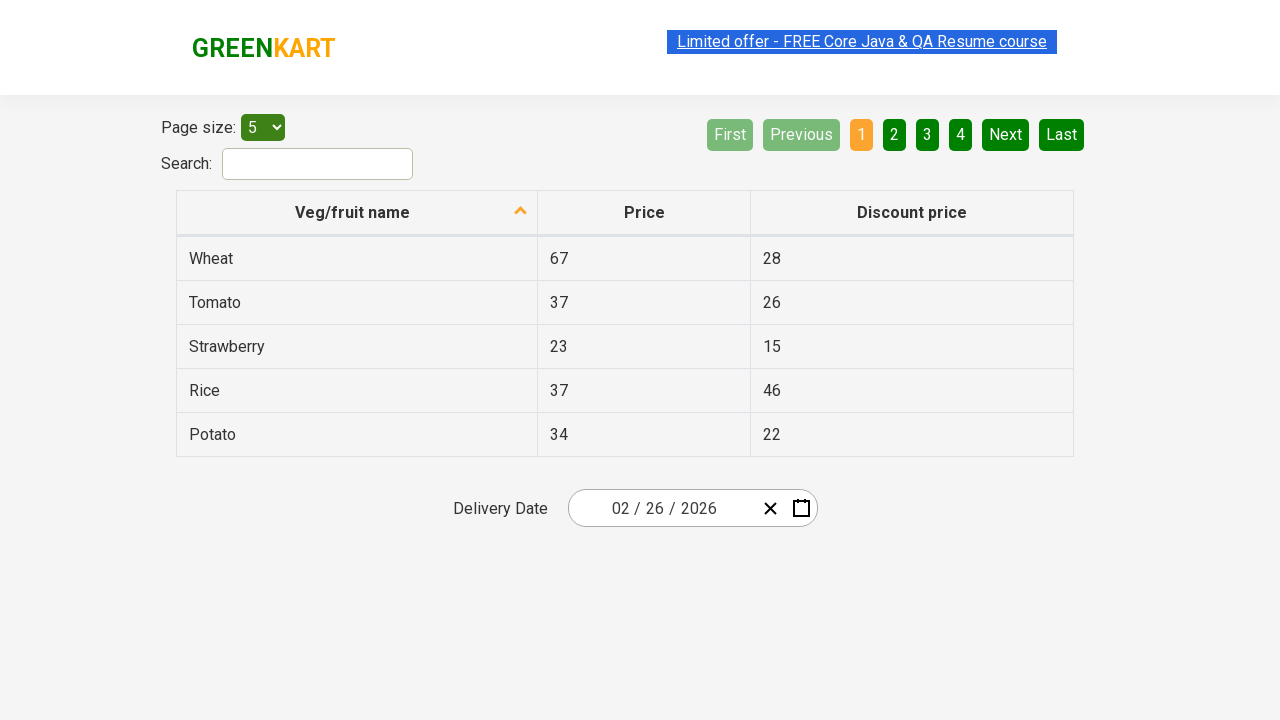

Found Price column at index 1
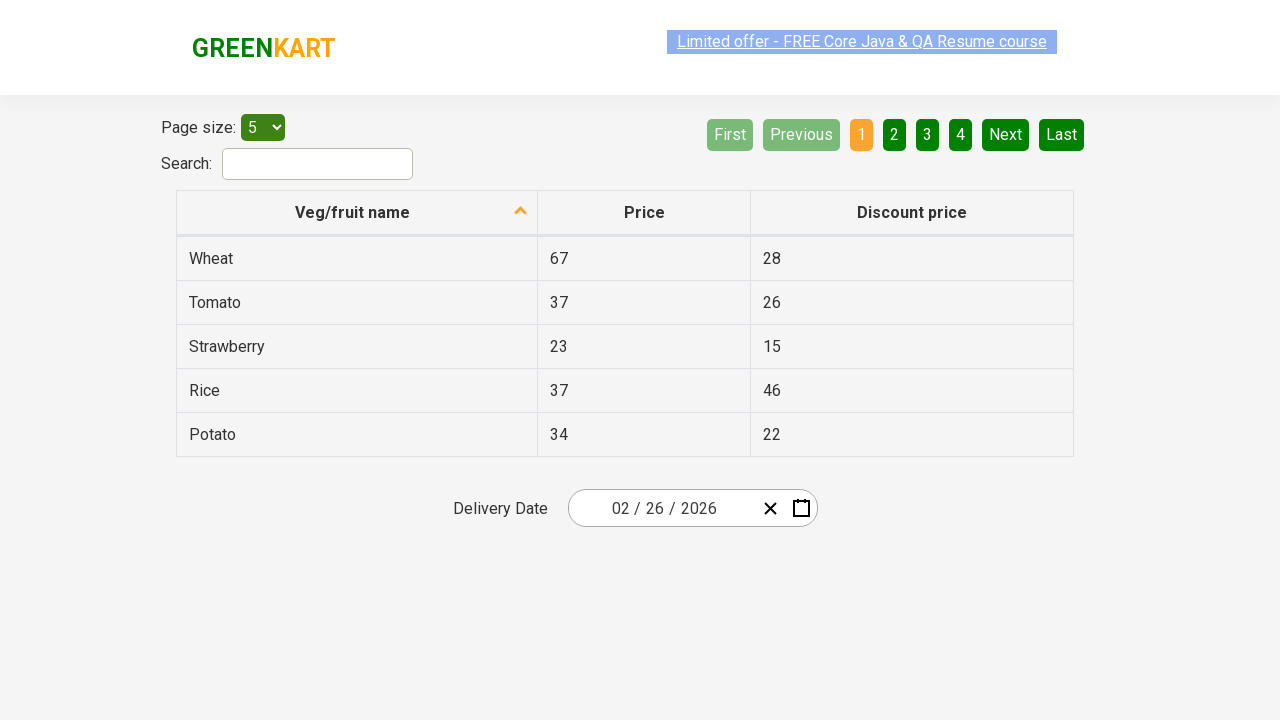

Located Rice row in the table
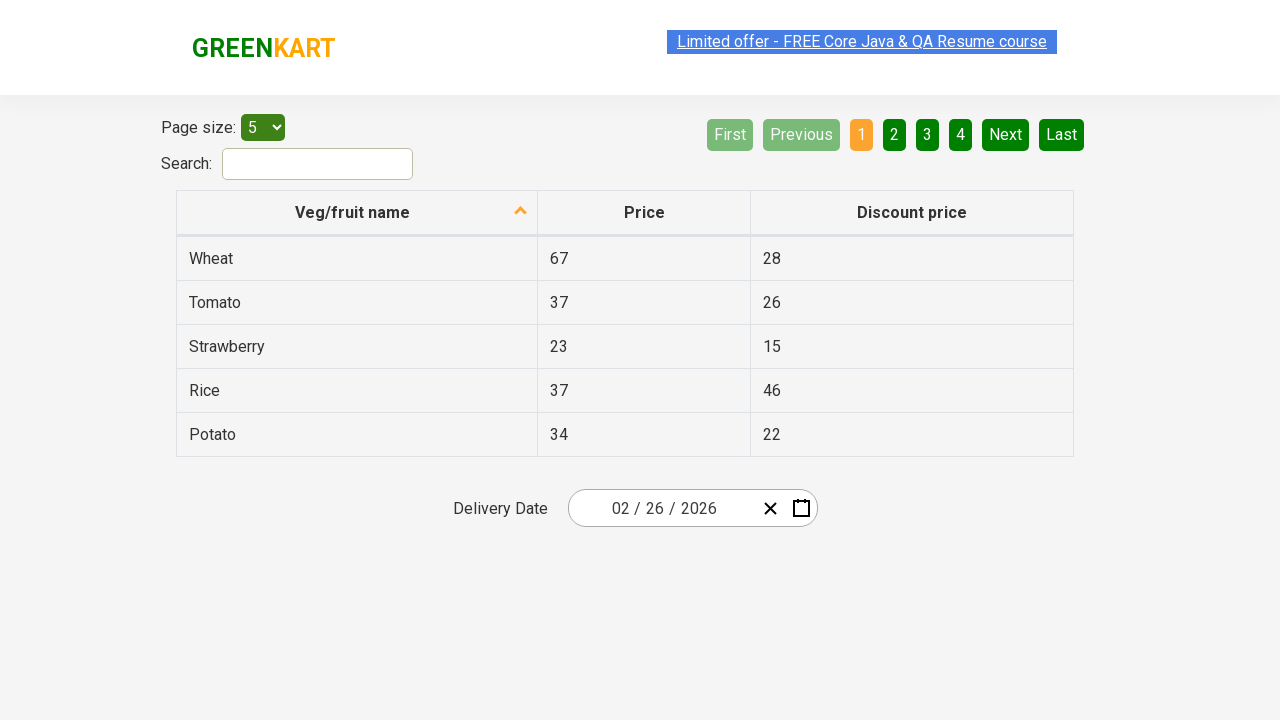

Retrieved price value for Rice: 37
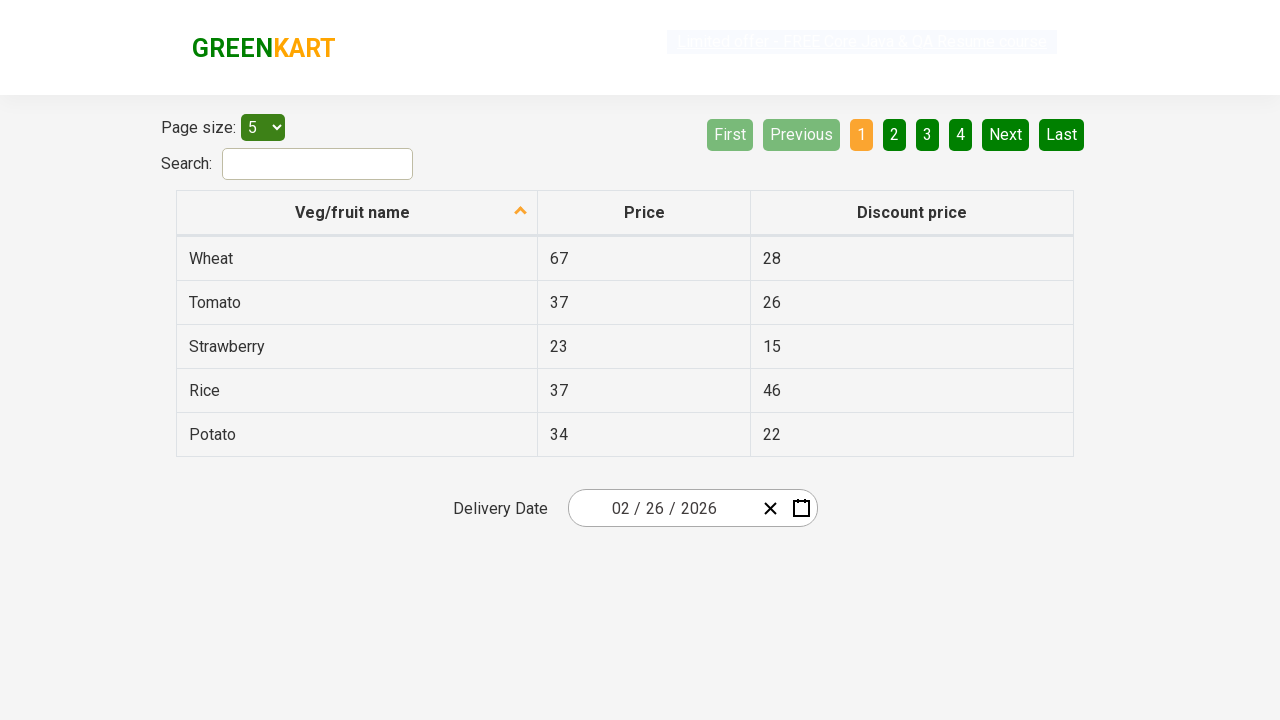

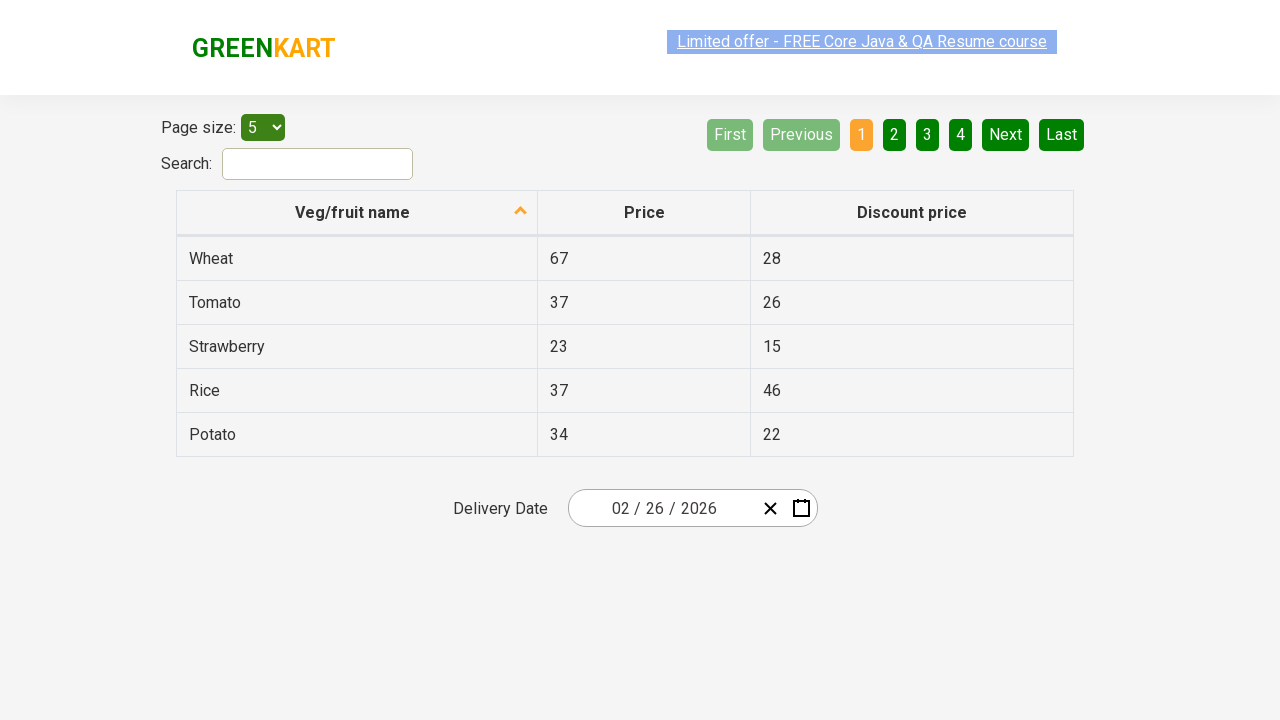